Tests form field locators by filling in username, email, current address, and permanent address fields on a demo text box page

Starting URL: https://demoqa.com/text-box

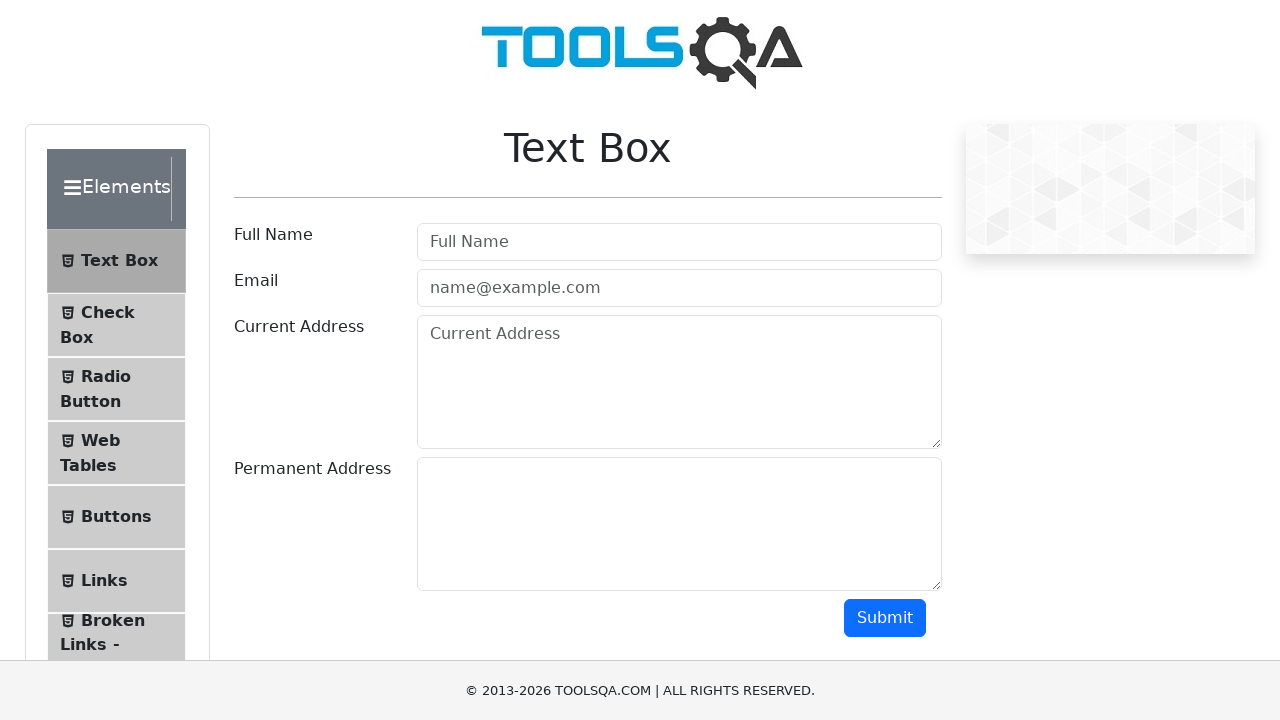

Filled username field with 'Test Username...' on #userName
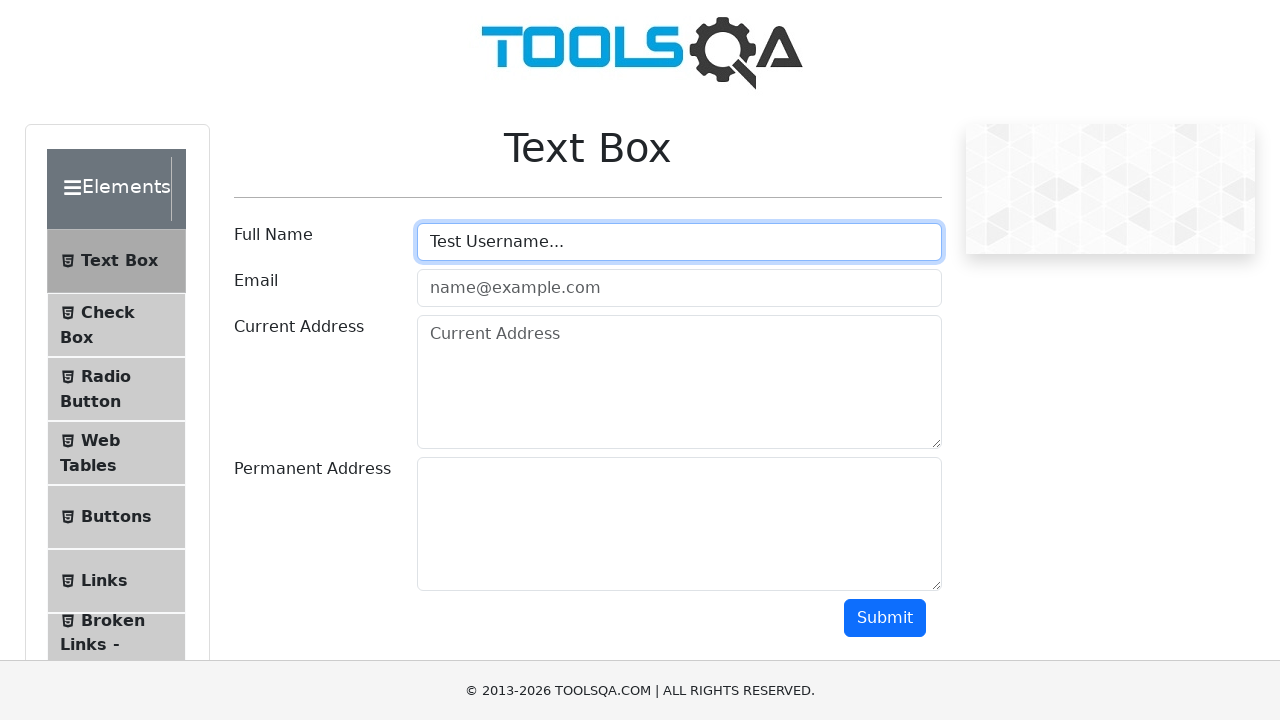

Filled email field with 'Test Email...' on [placeholder="name@example.com"]
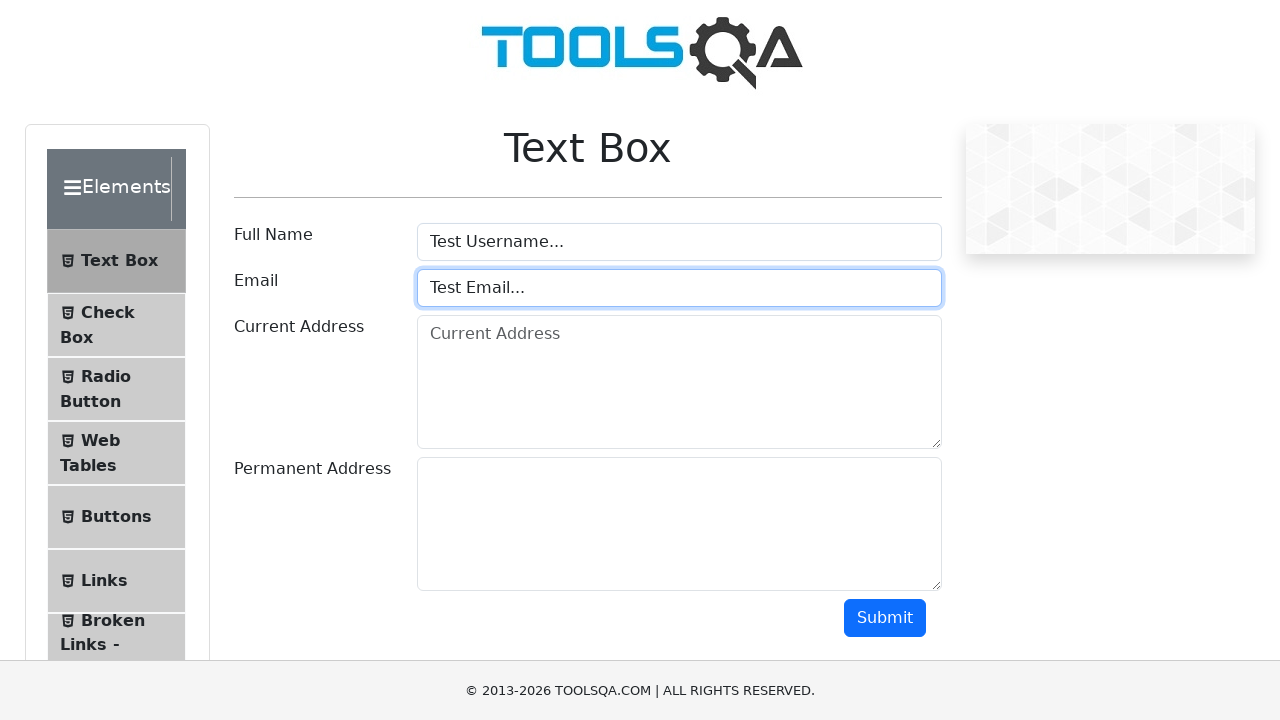

Filled current address field with 'This is the current address: ' on #currentAddress
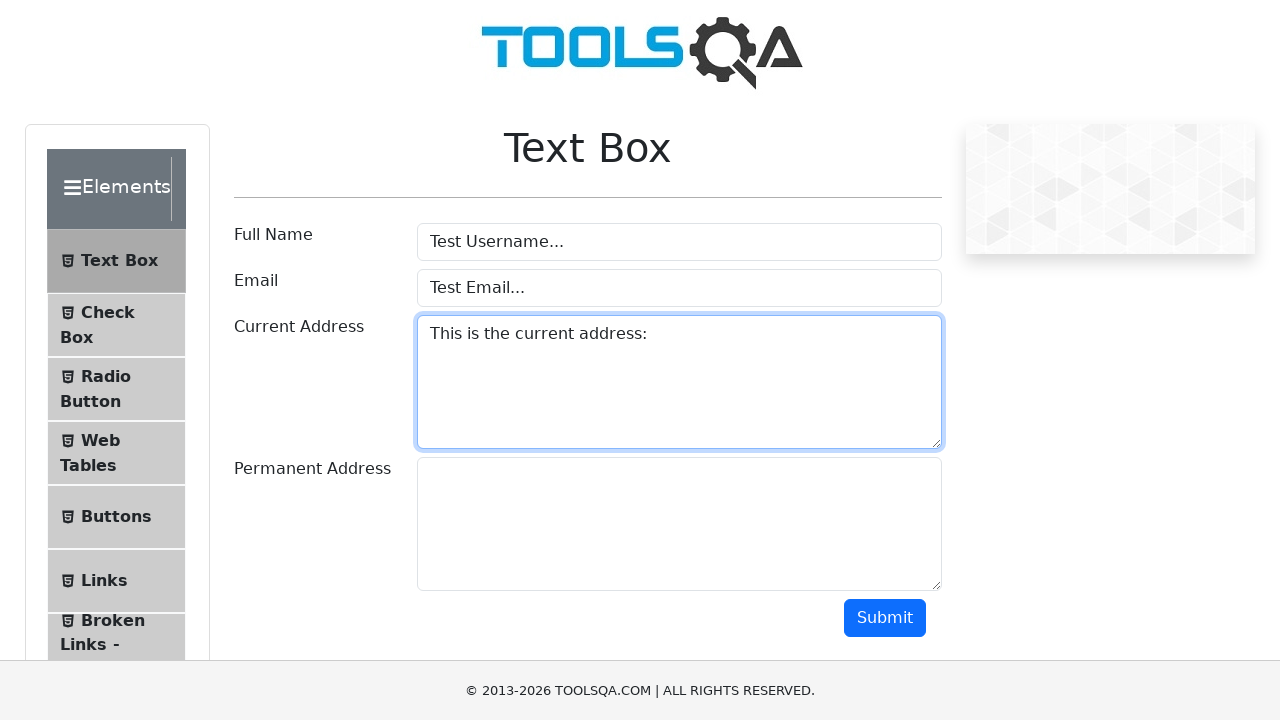

Filled permanent address field with 'This is the permanent address: ' on #permanentAddress
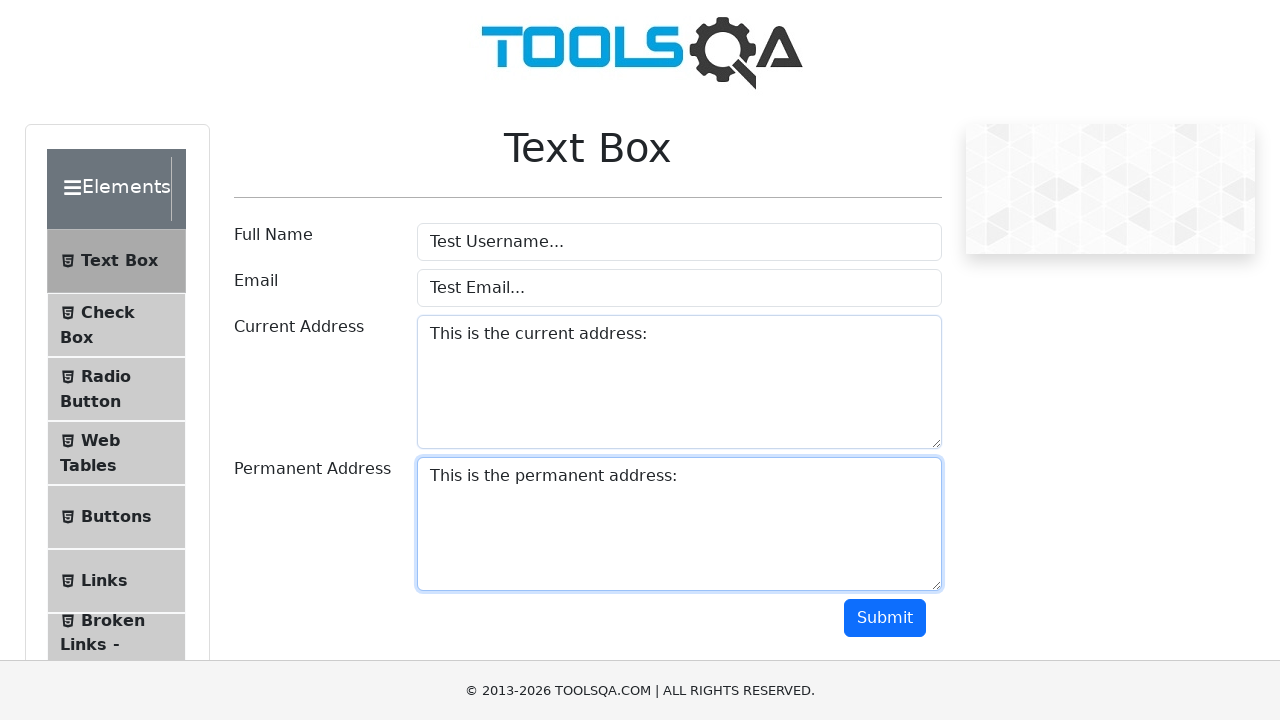

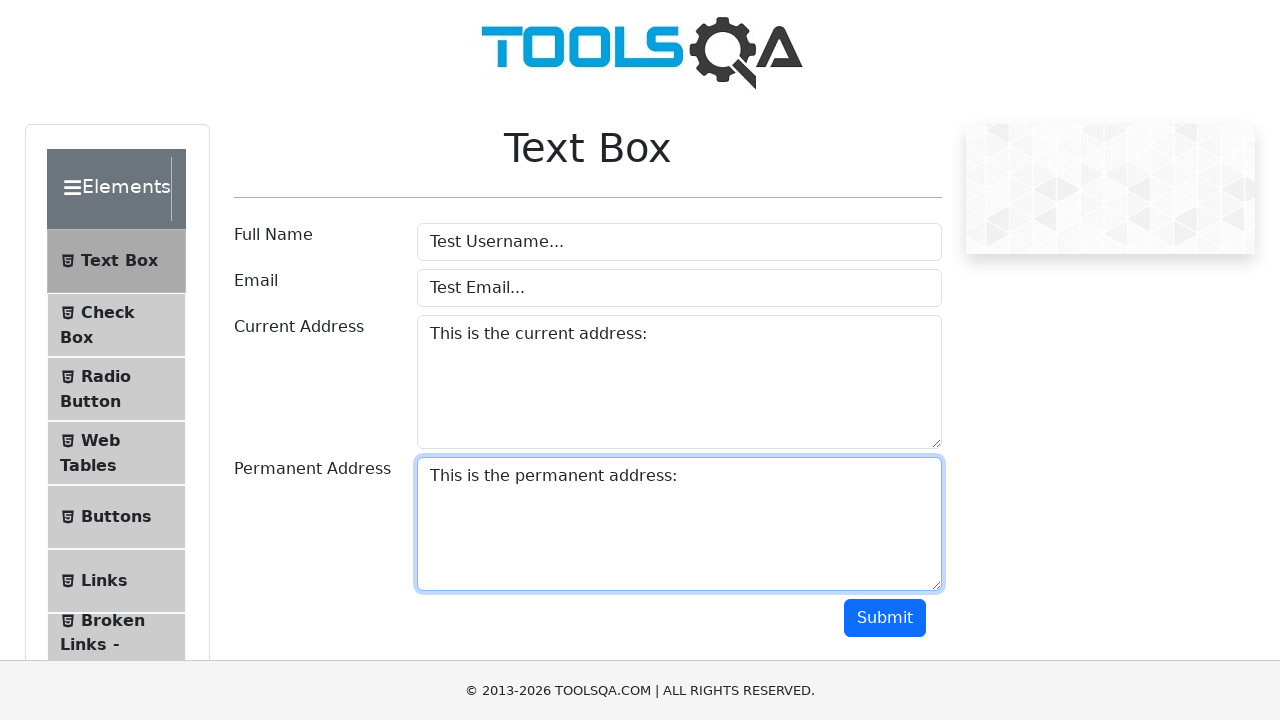